Navigates to DuckDuckGo homepage and verifies the page loads successfully by waiting for the search input to be visible

Starting URL: https://duckduckgo.com

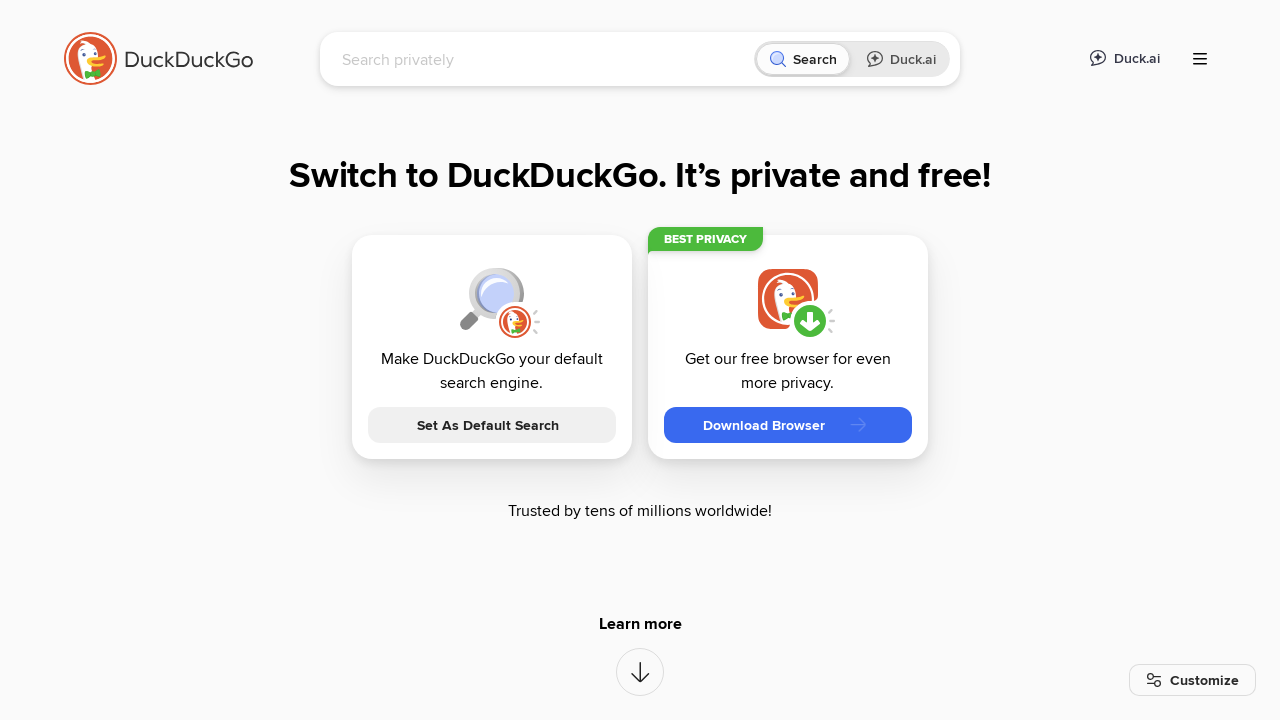

Navigated to DuckDuckGo homepage
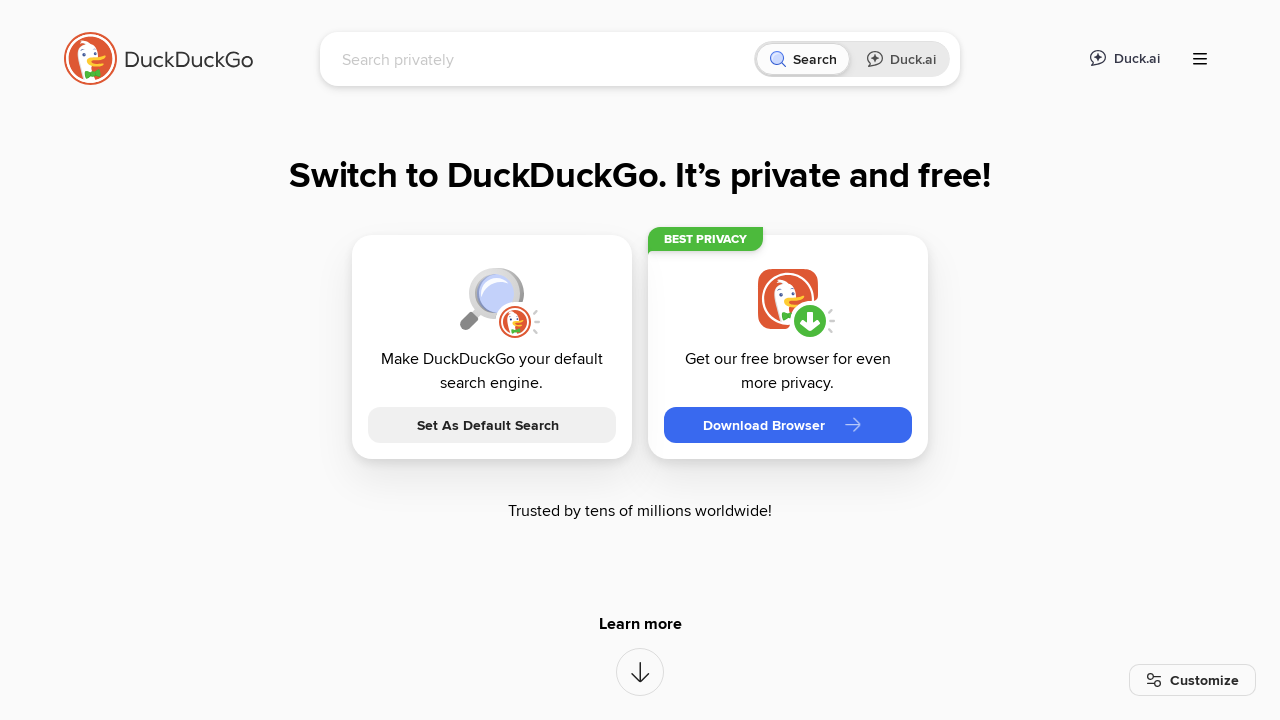

Search input is visible - page loaded successfully
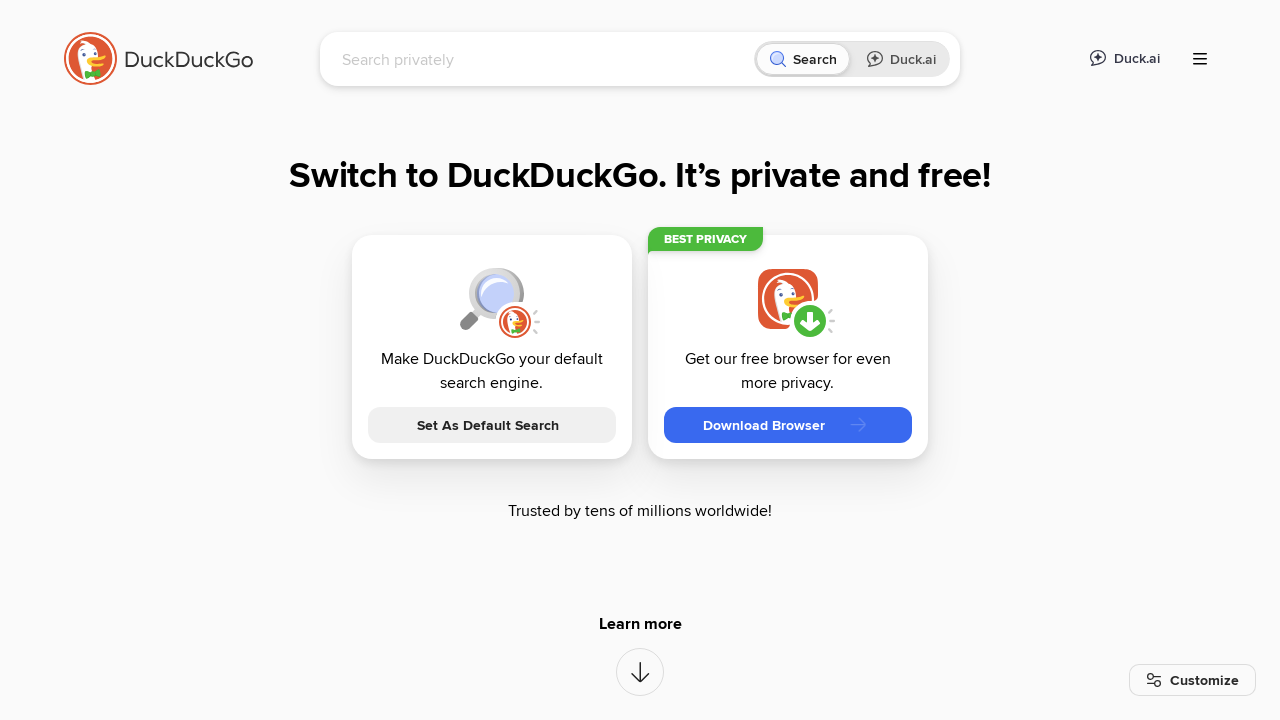

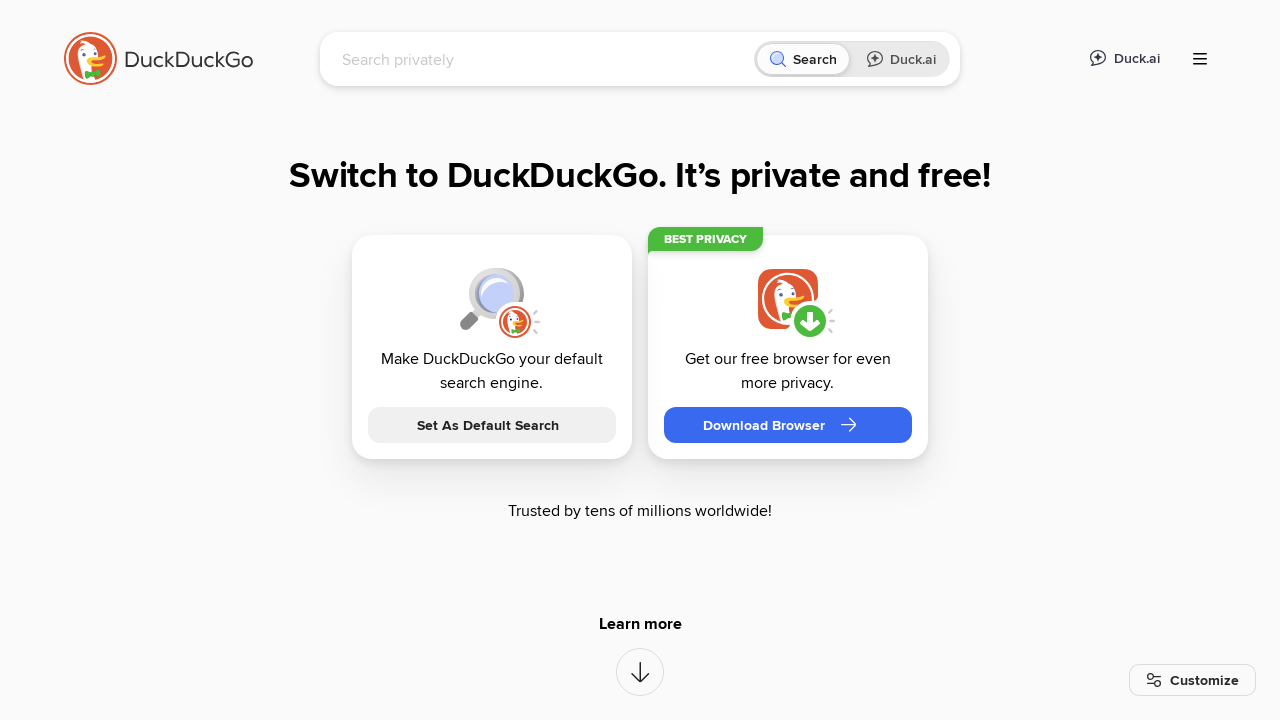